Tests a vegetable shopping website by searching for products containing "ca", verifying 4 results appear, adding items to cart, and validating the brand logo text

Starting URL: https://rahulshettyacademy.com/seleniumPractise/#/

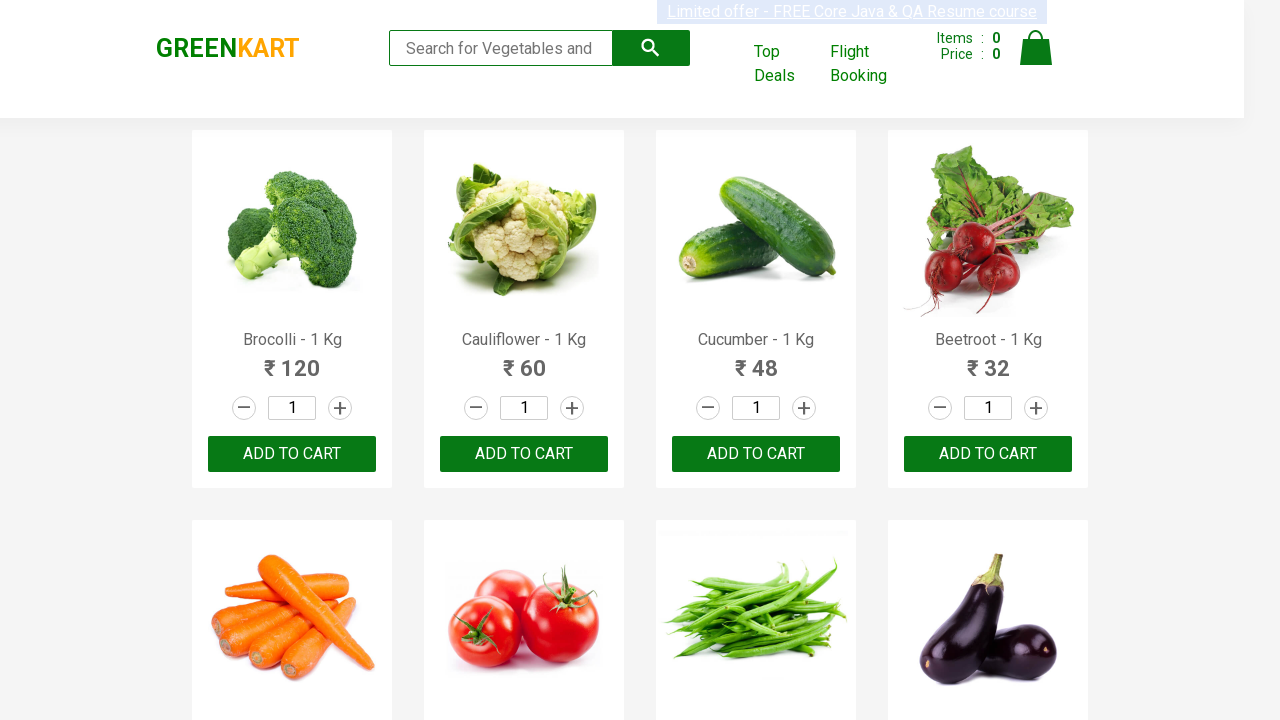

Filled search box with 'ca' on .search-keyword
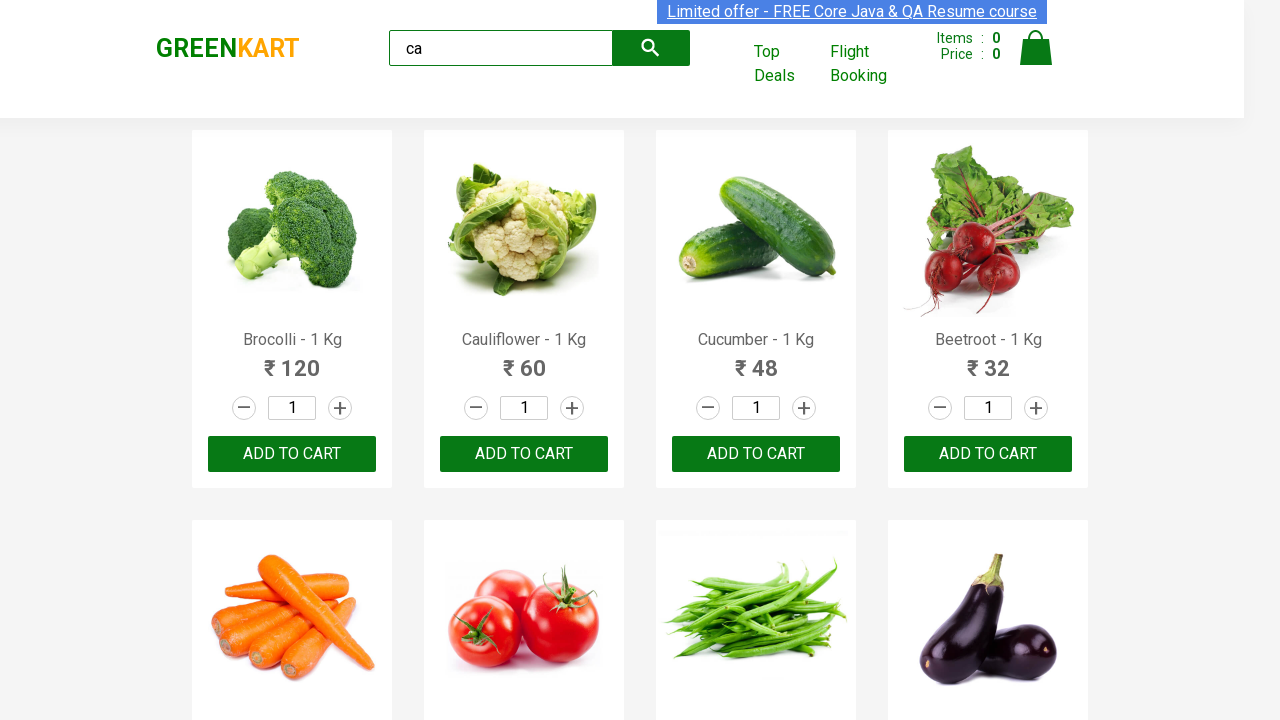

Waited 4 seconds for search results to load
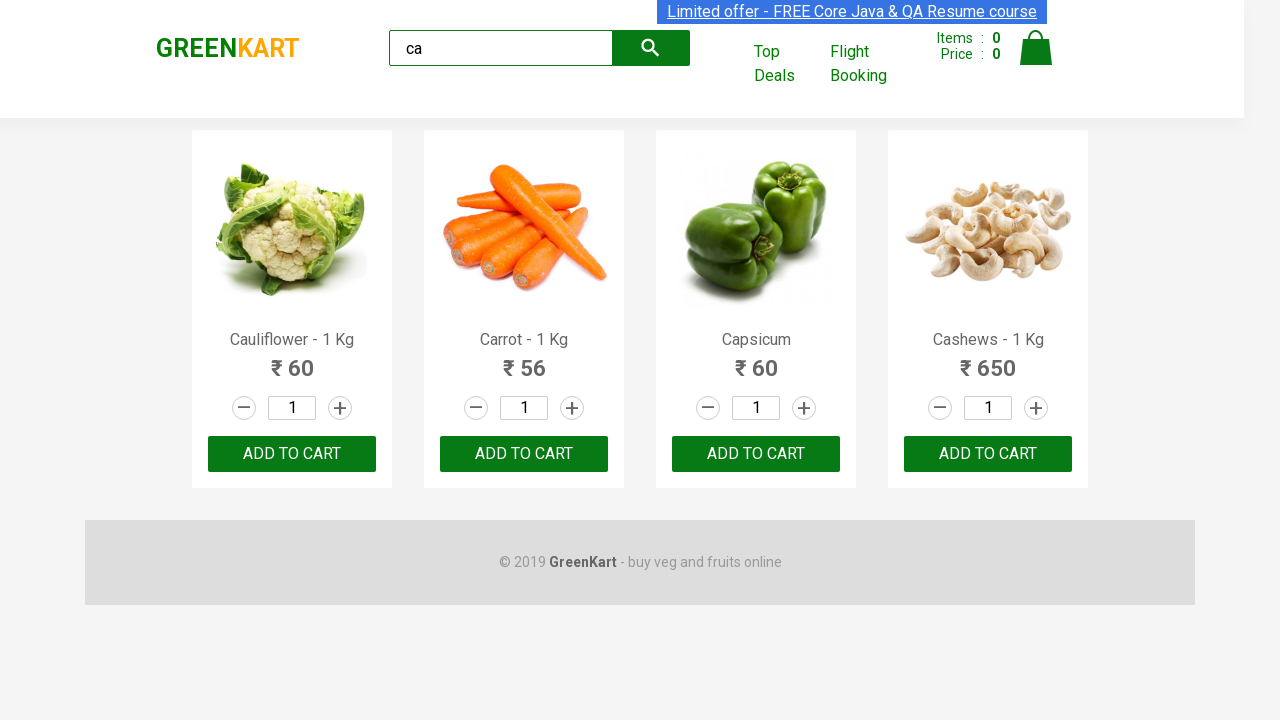

Verified 4 visible products appeared in search results
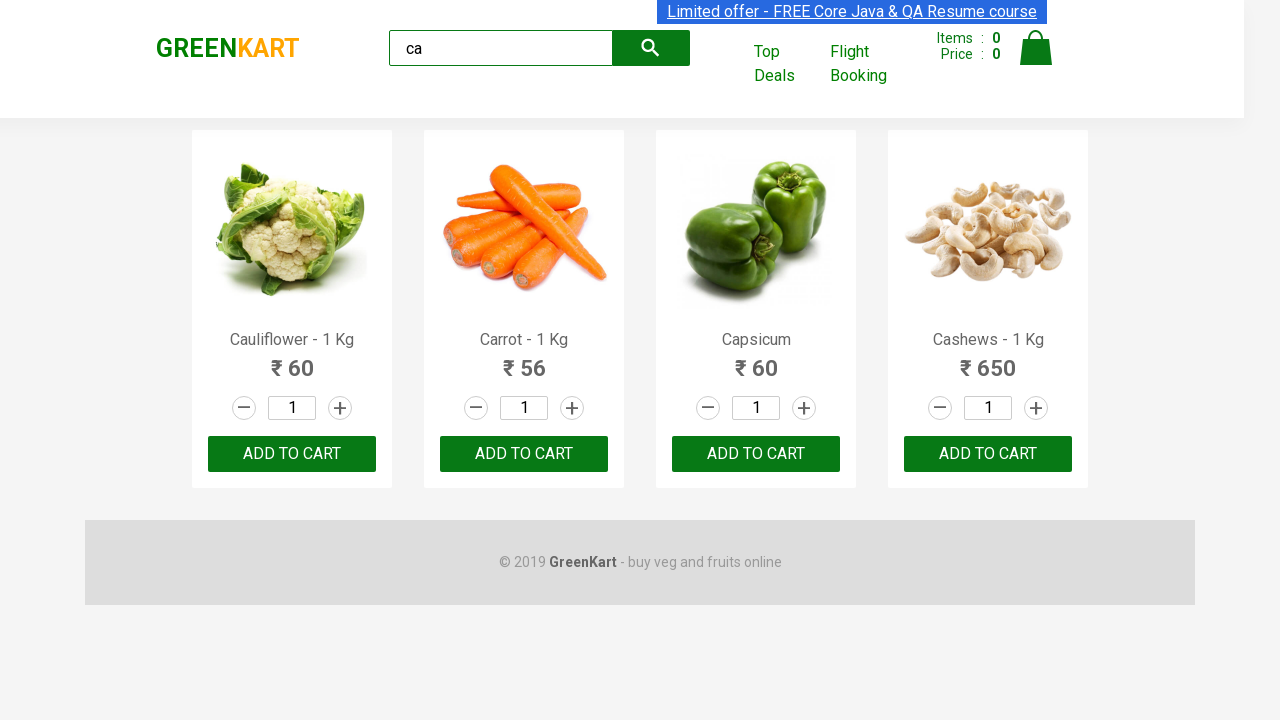

Clicked ADD TO CART button on third product at (756, 454) on .products .product >> nth=2 >> text=ADD TO CART
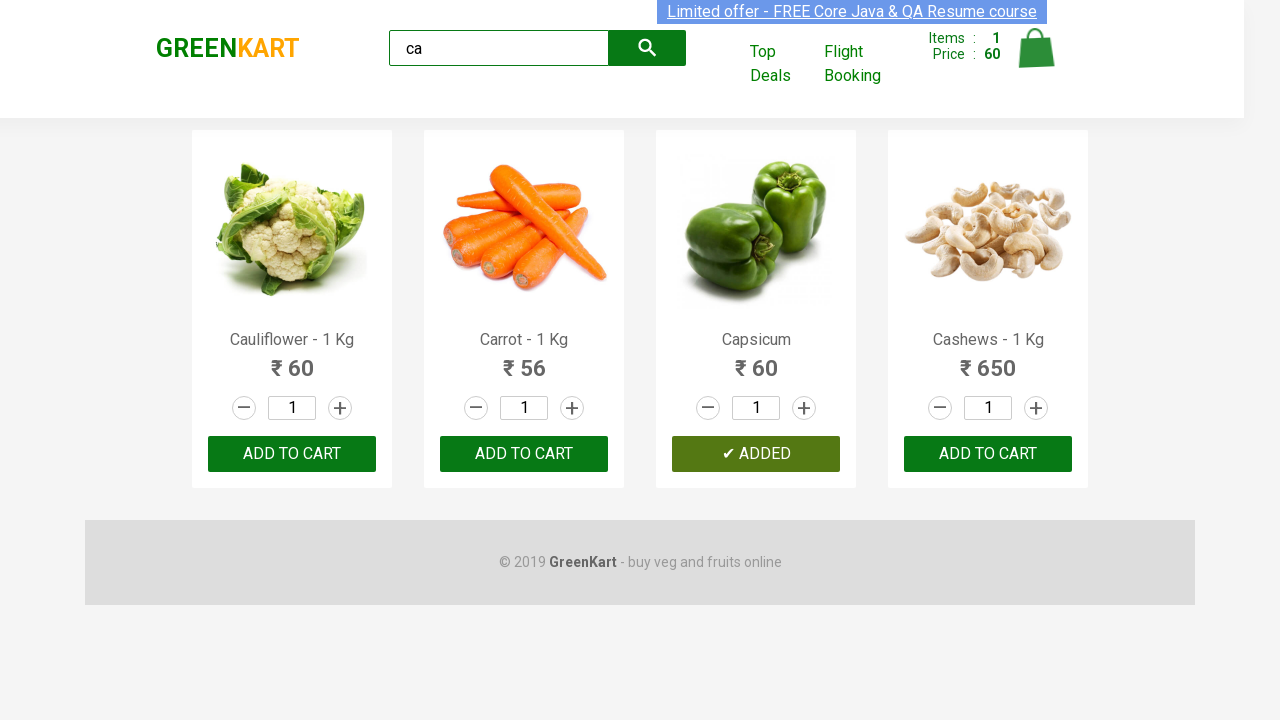

Found and clicked ADD TO CART button for Cashews product at index 3 at (988, 454) on .products .product >> nth=3 >> button
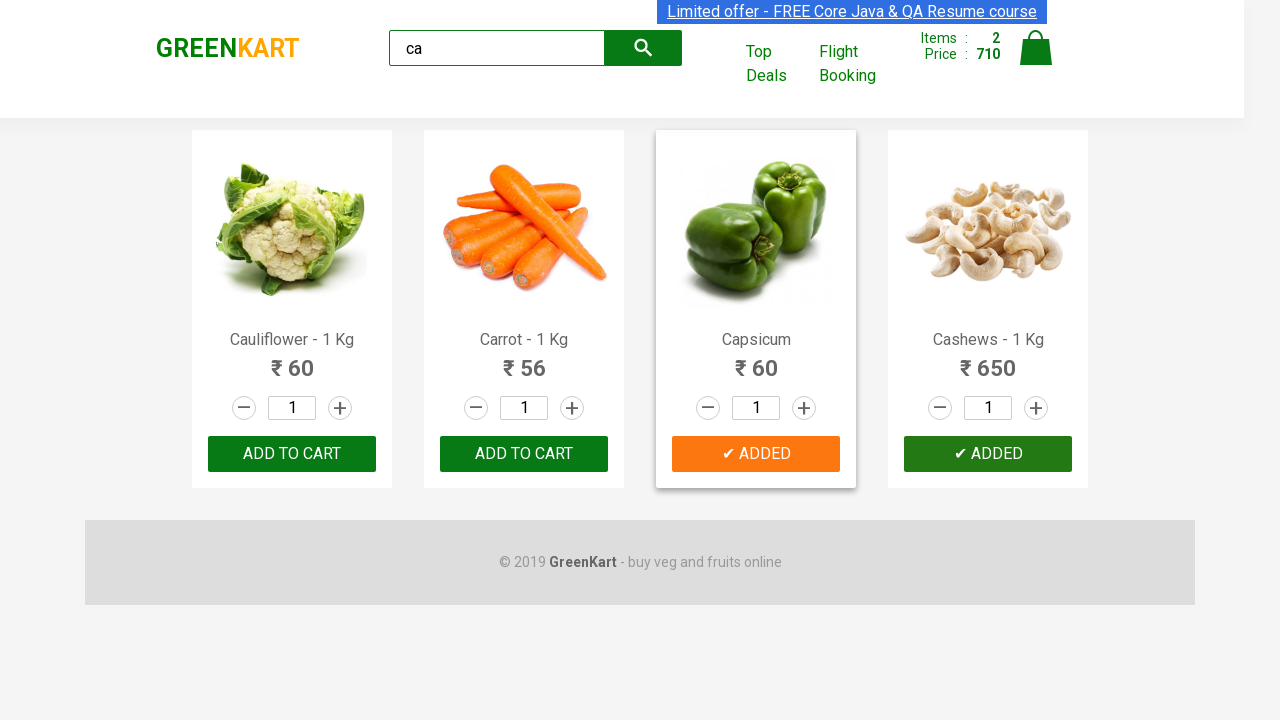

Verified brand logo text is 'GREENKART'
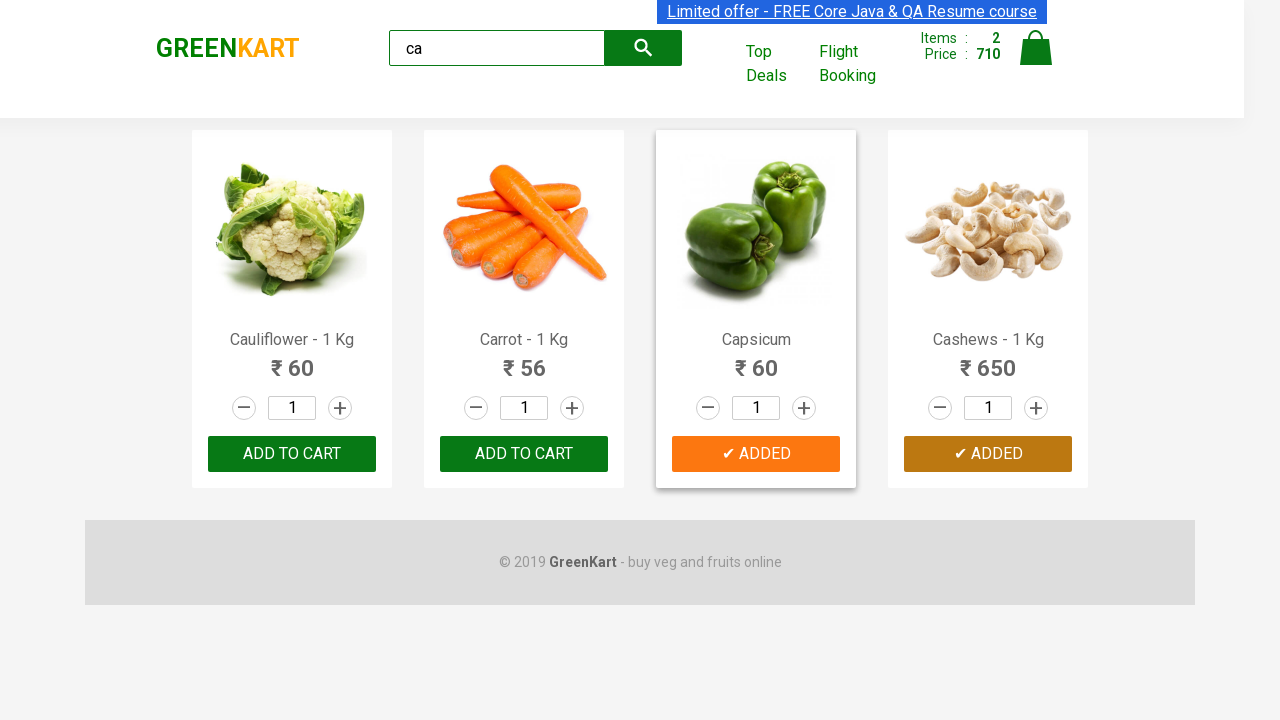

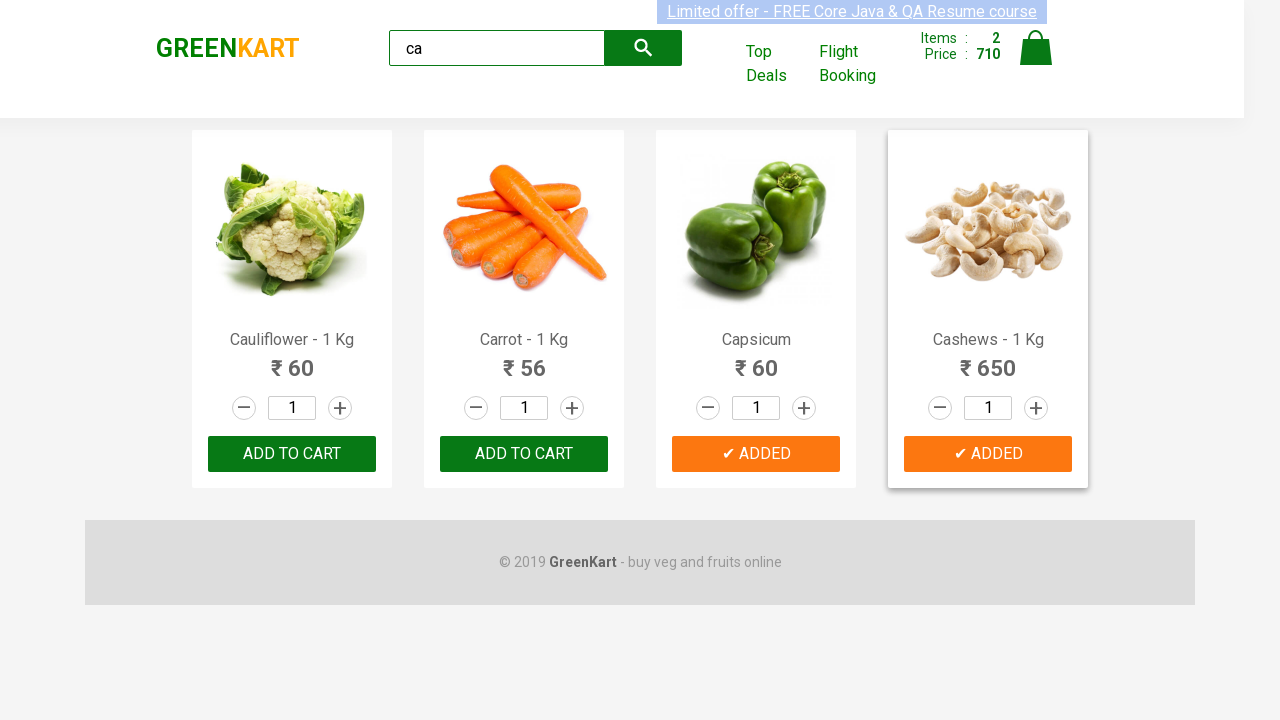